Tests click and hold mouse action functionality by clicking and holding on a circle element, then releasing it

Starting URL: https://demoapps.qspiders.com/ui?scenario=1

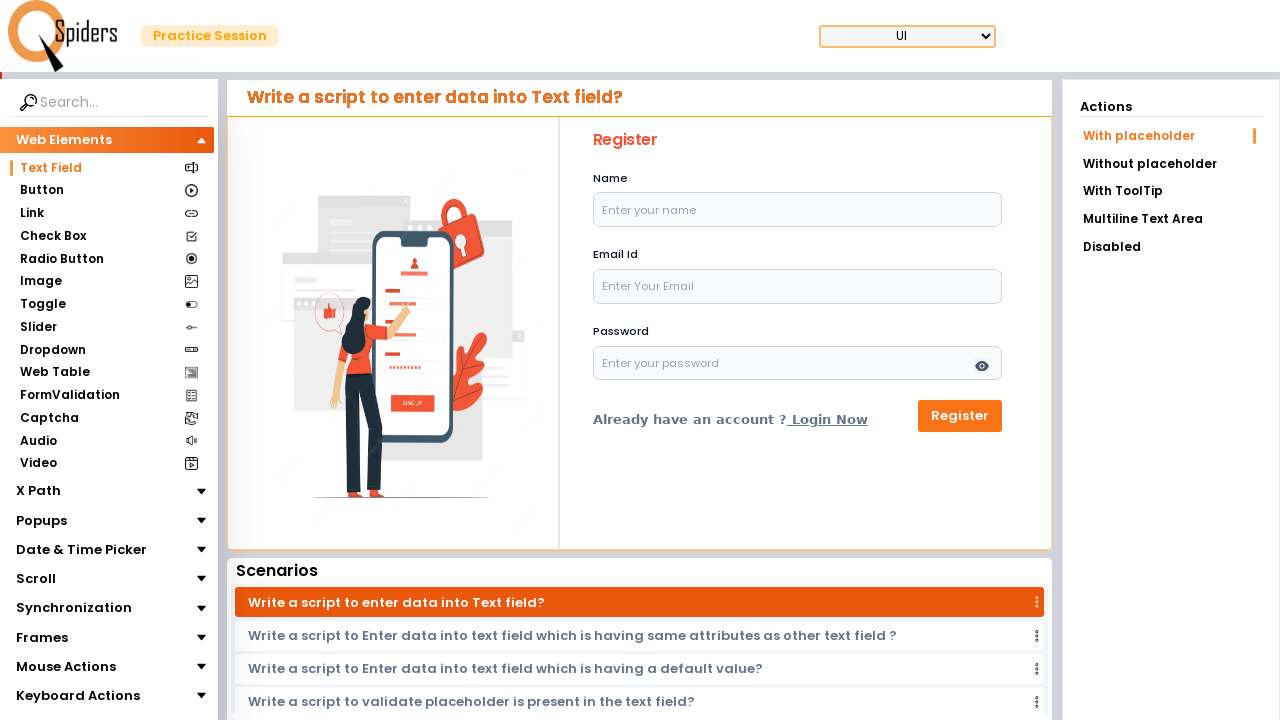

Clicked on Mouse Actions section at (66, 667) on xpath=//section[text()='Mouse Actions']
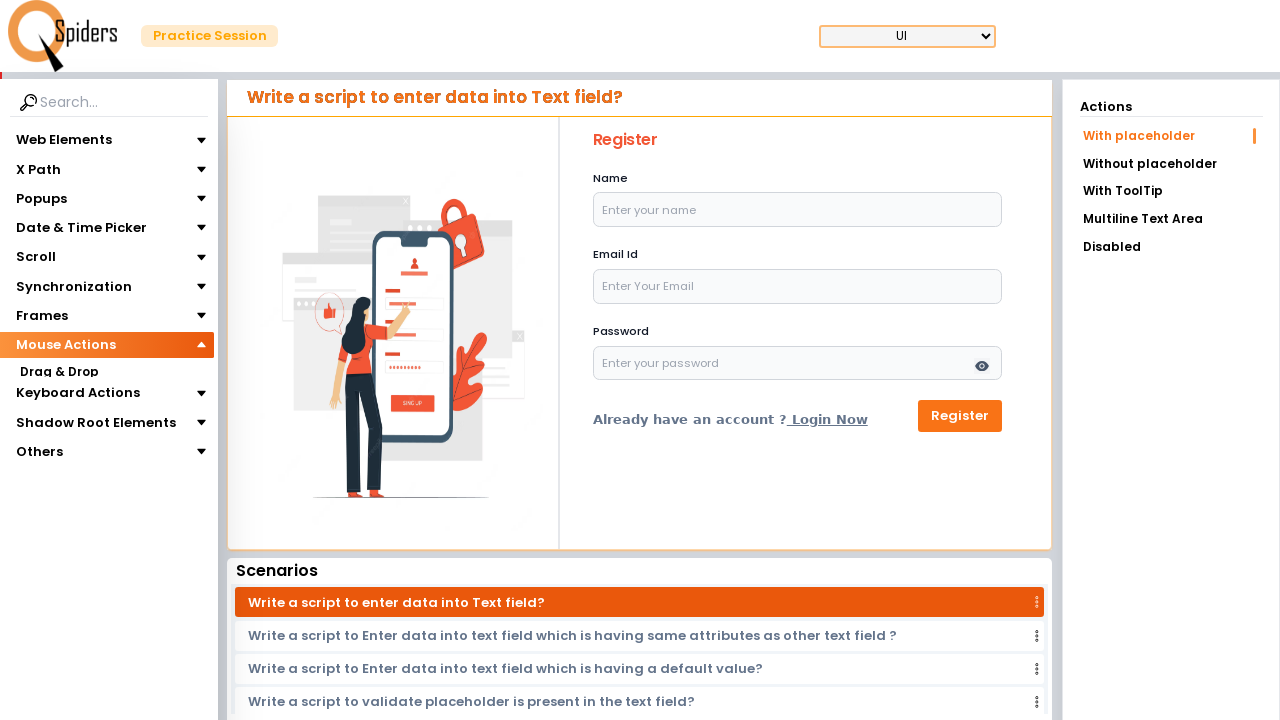

Clicked on Click & Hold section at (58, 418) on xpath=//section[text()='Click & Hold']
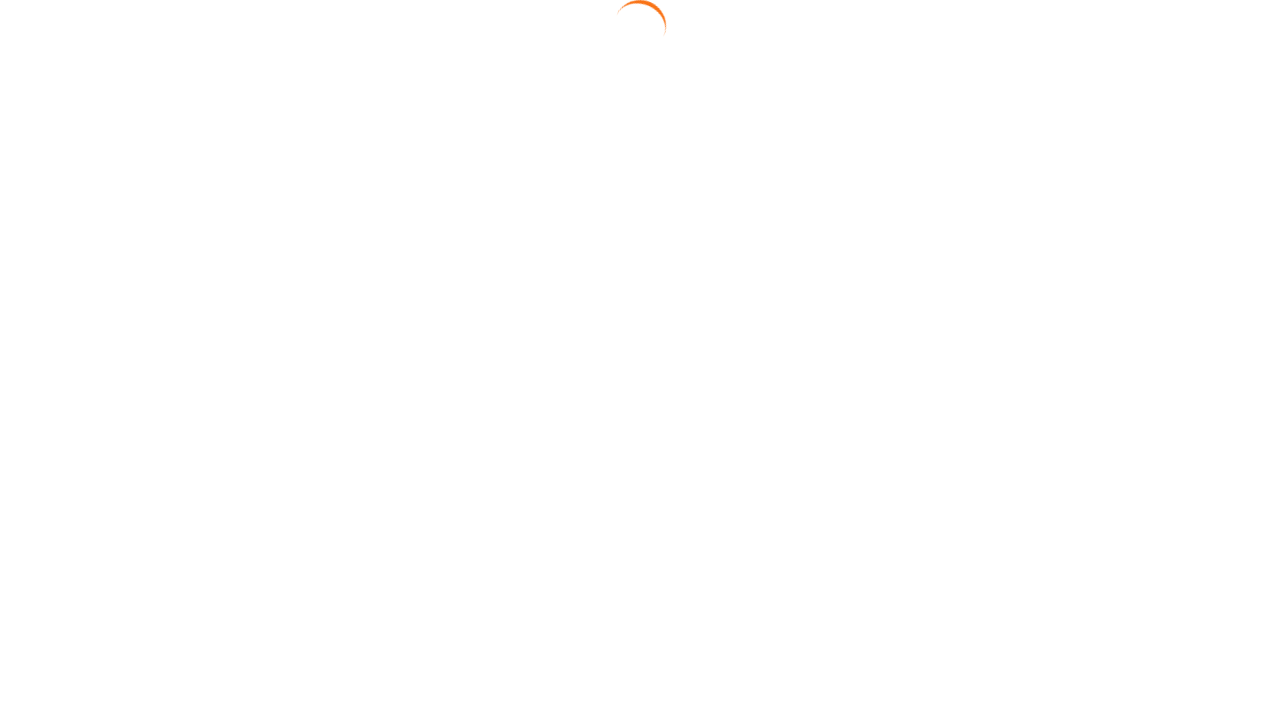

Located circle element
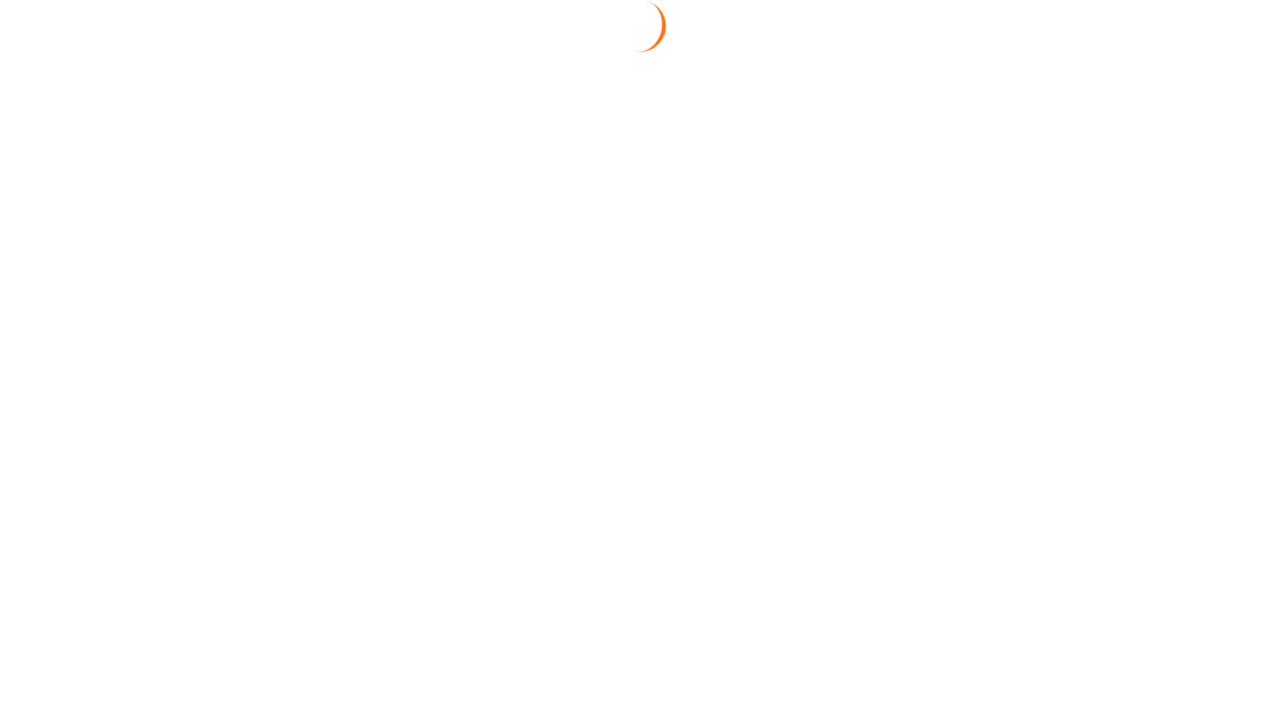

Hovered over circle element at (644, 323) on xpath=//div[@id='circle']
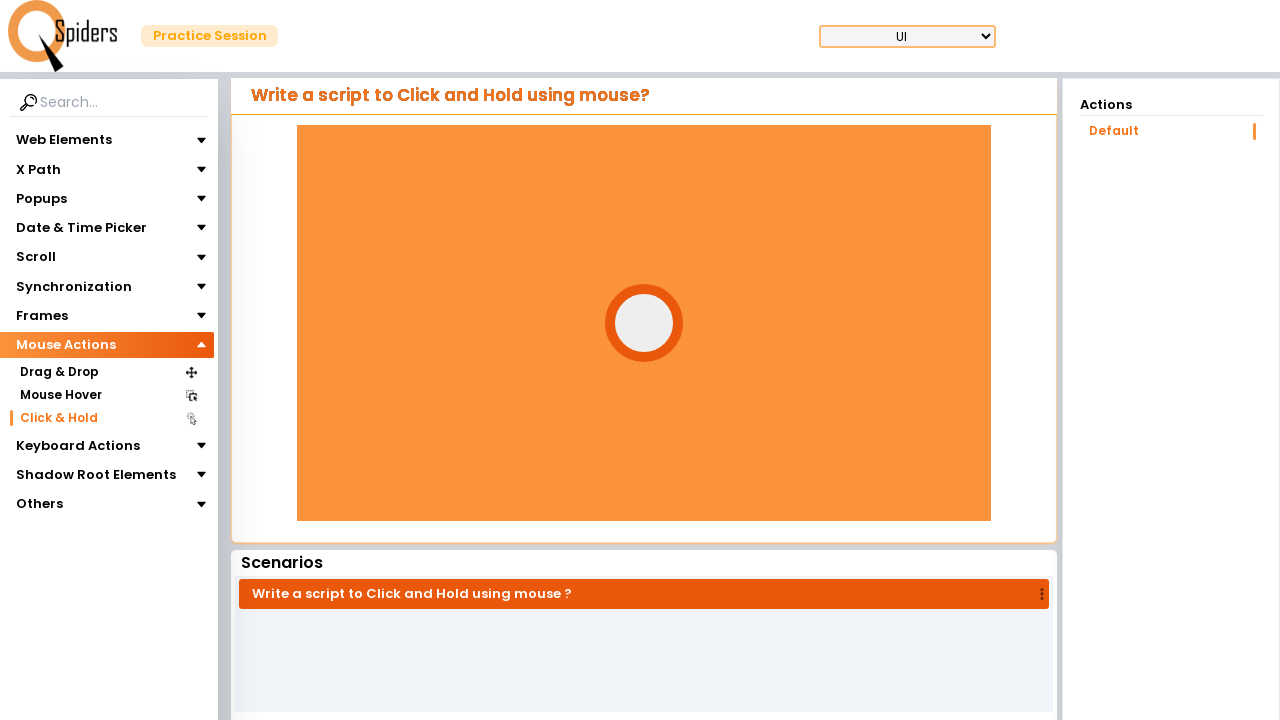

Pressed and held mouse button down on circle at (644, 323)
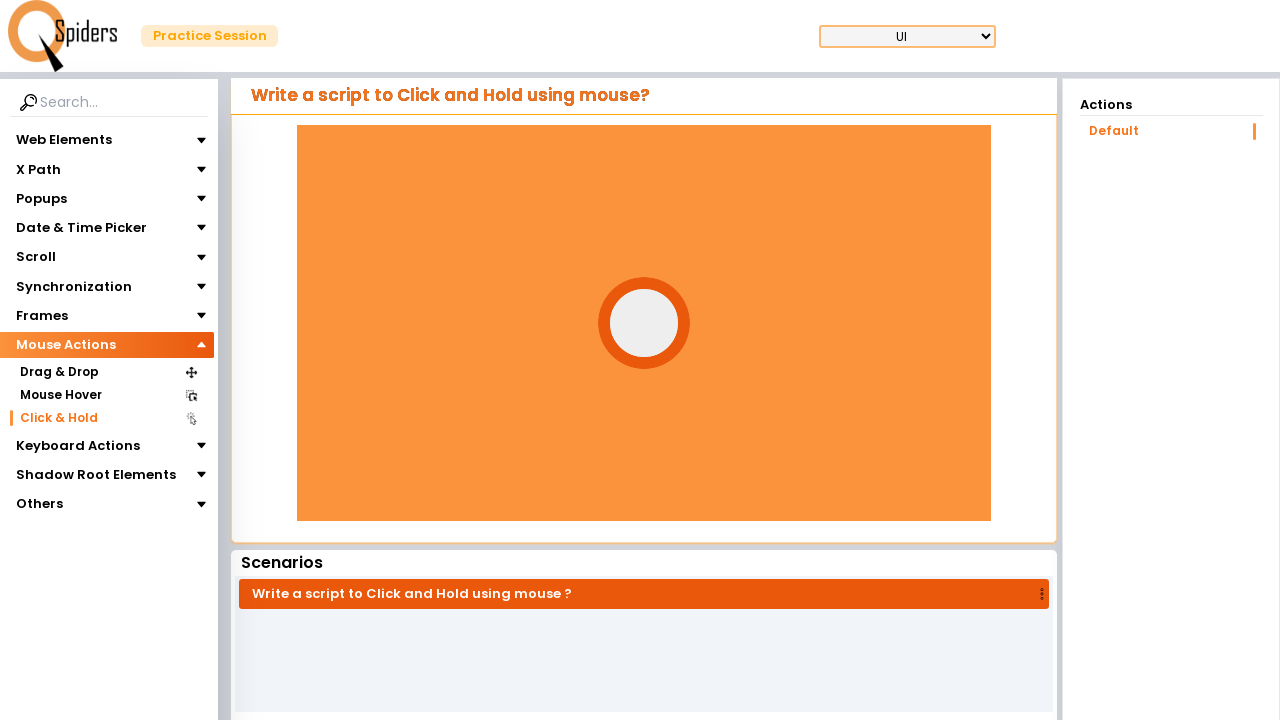

Waited 5 seconds while holding mouse button
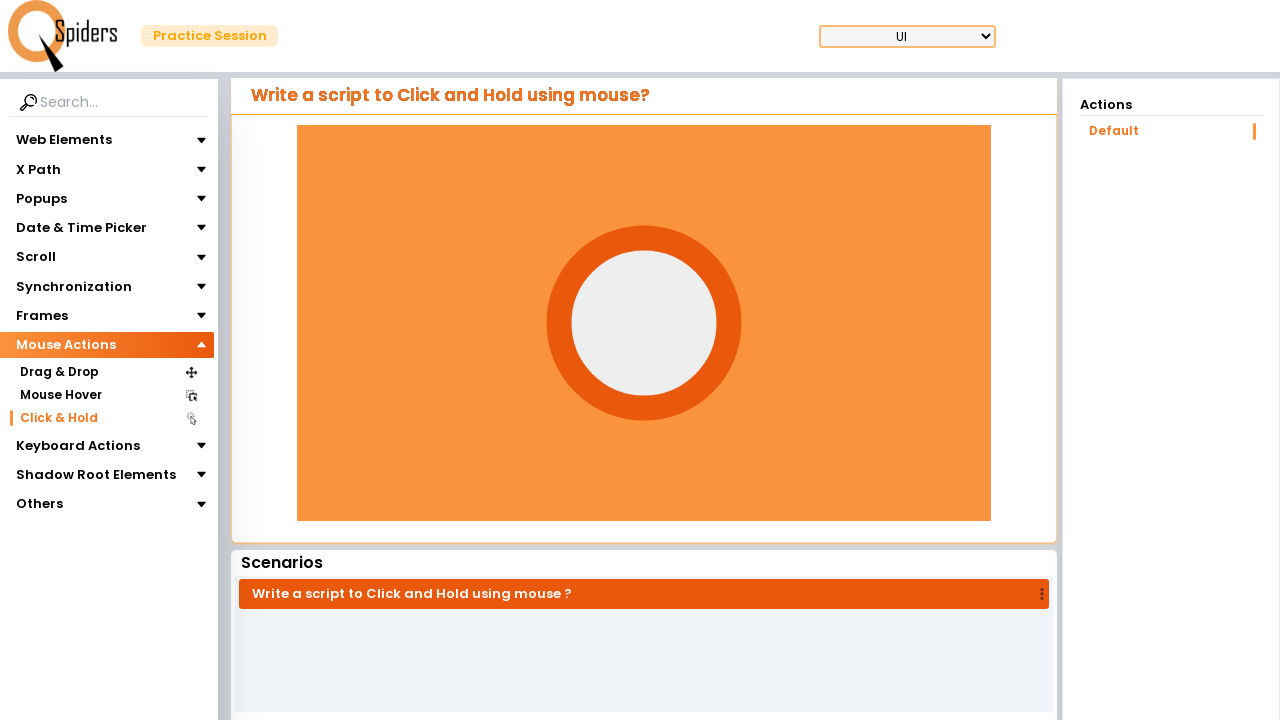

Released mouse button at (644, 323)
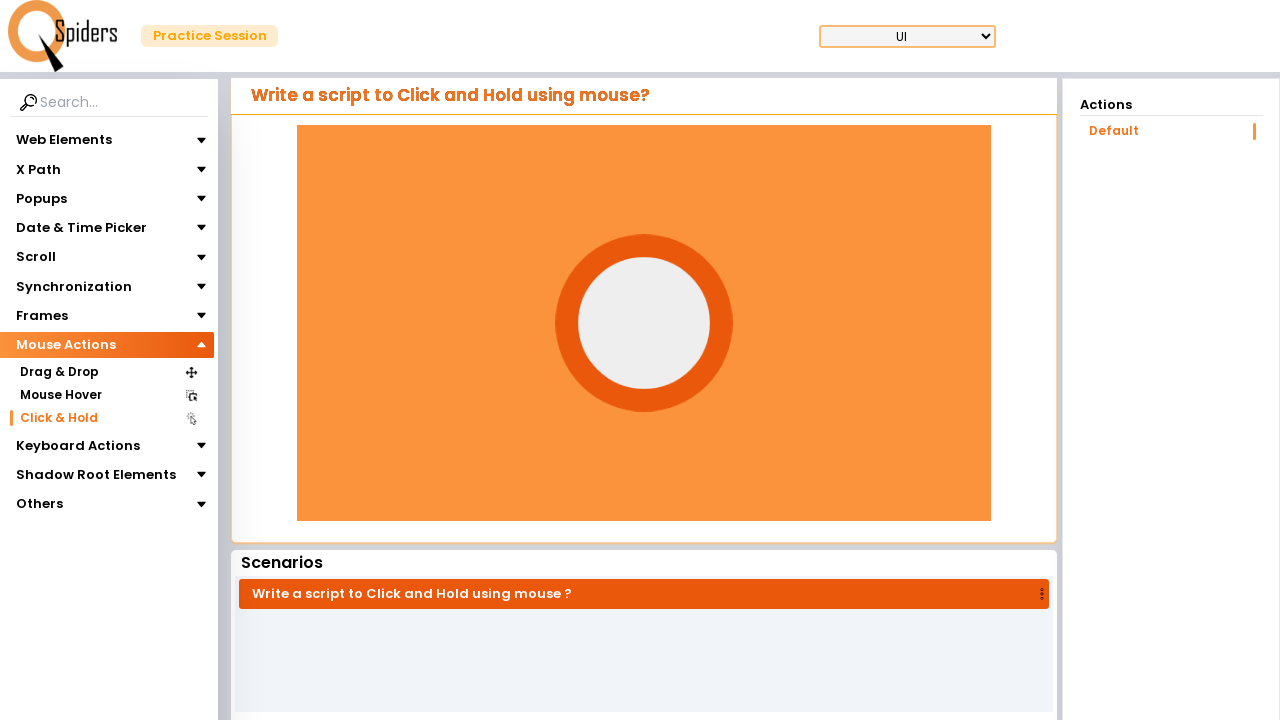

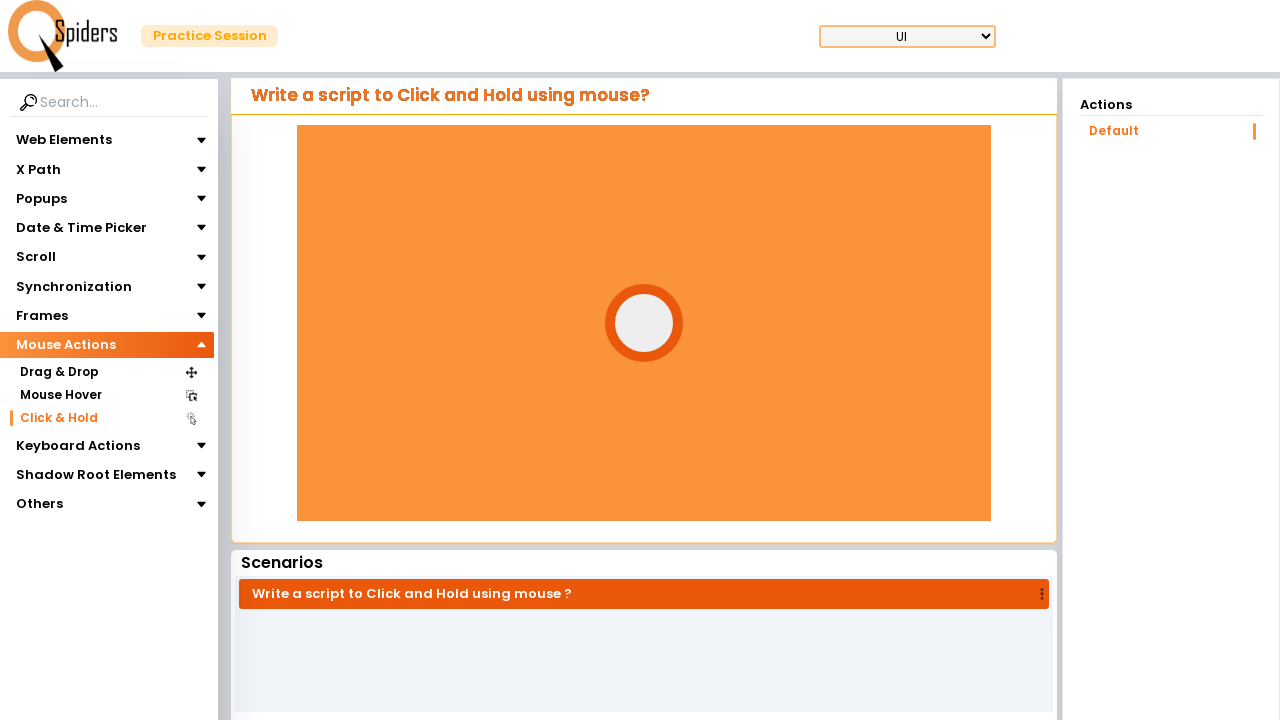